Tests the category navigation on the automation exercise website by verifying that categories are visible and clicking on the Women category

Starting URL: https://www.automationexercise.com

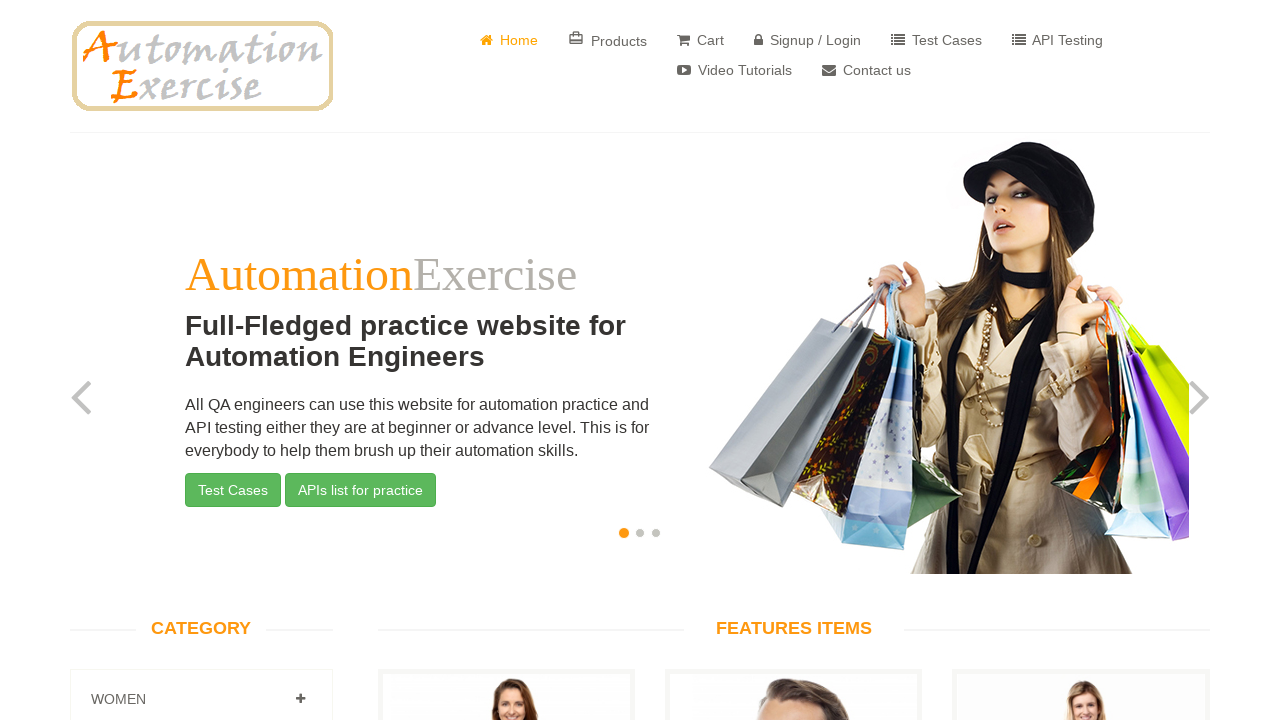

Category section is visible on left sidebar
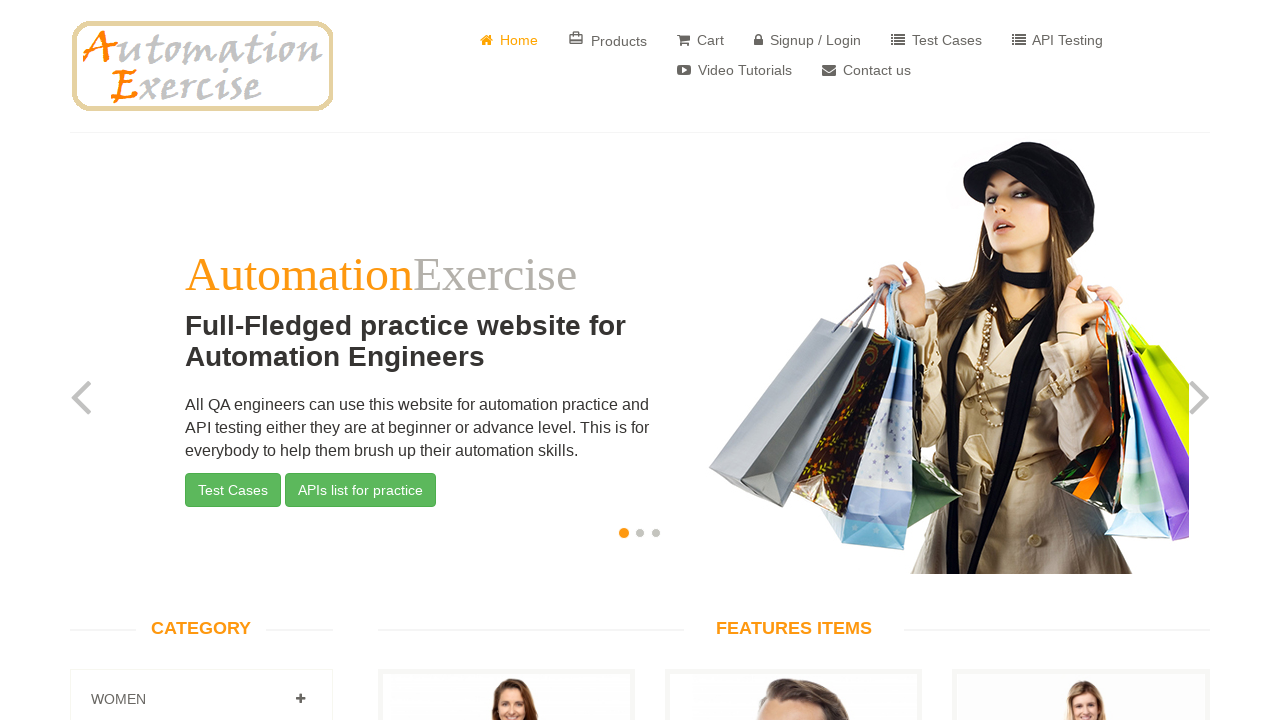

Clicked on Products link at (608, 40) on a[href='/products']
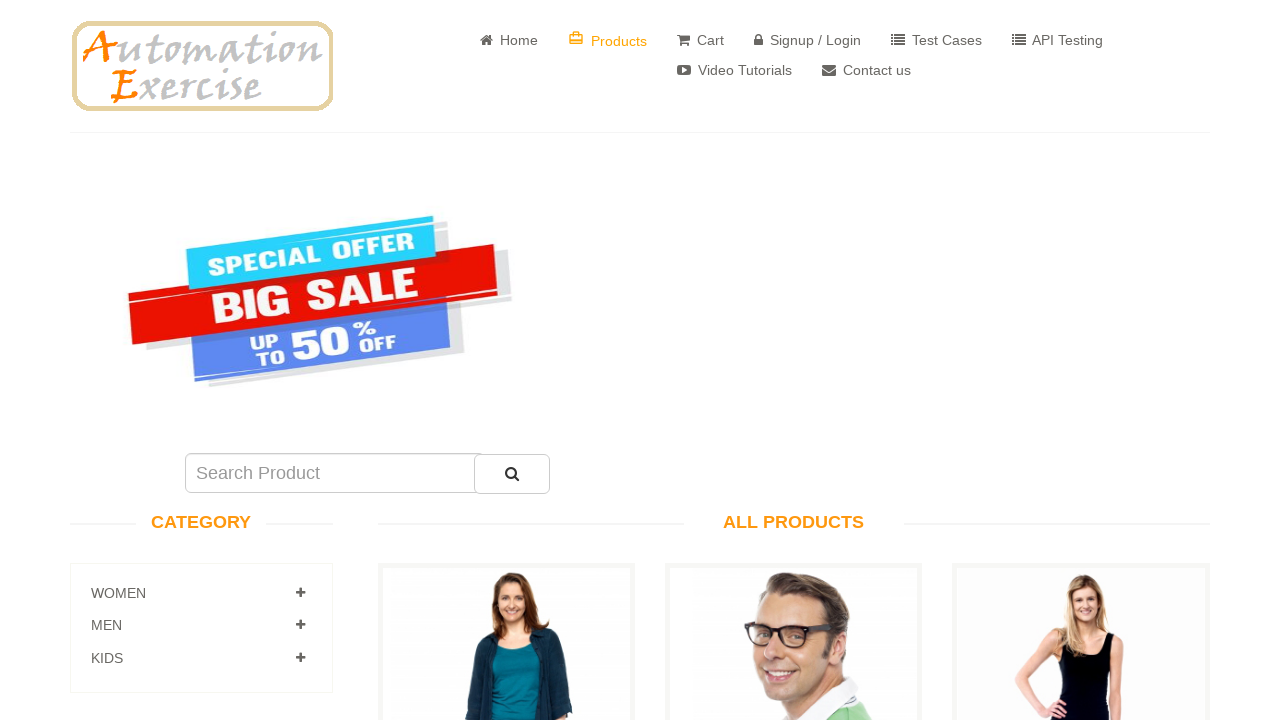

Waited for page to load (2000ms)
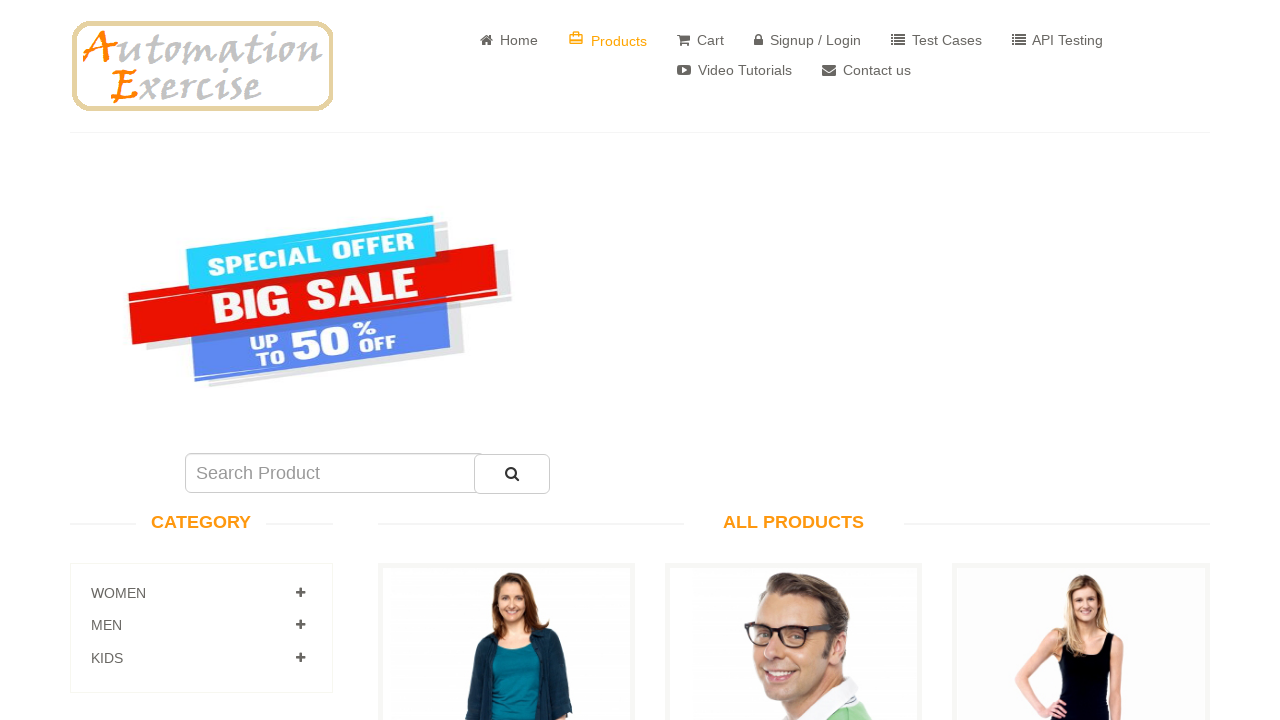

Clicked on Women category at (300, 593) on a[href='#Women']
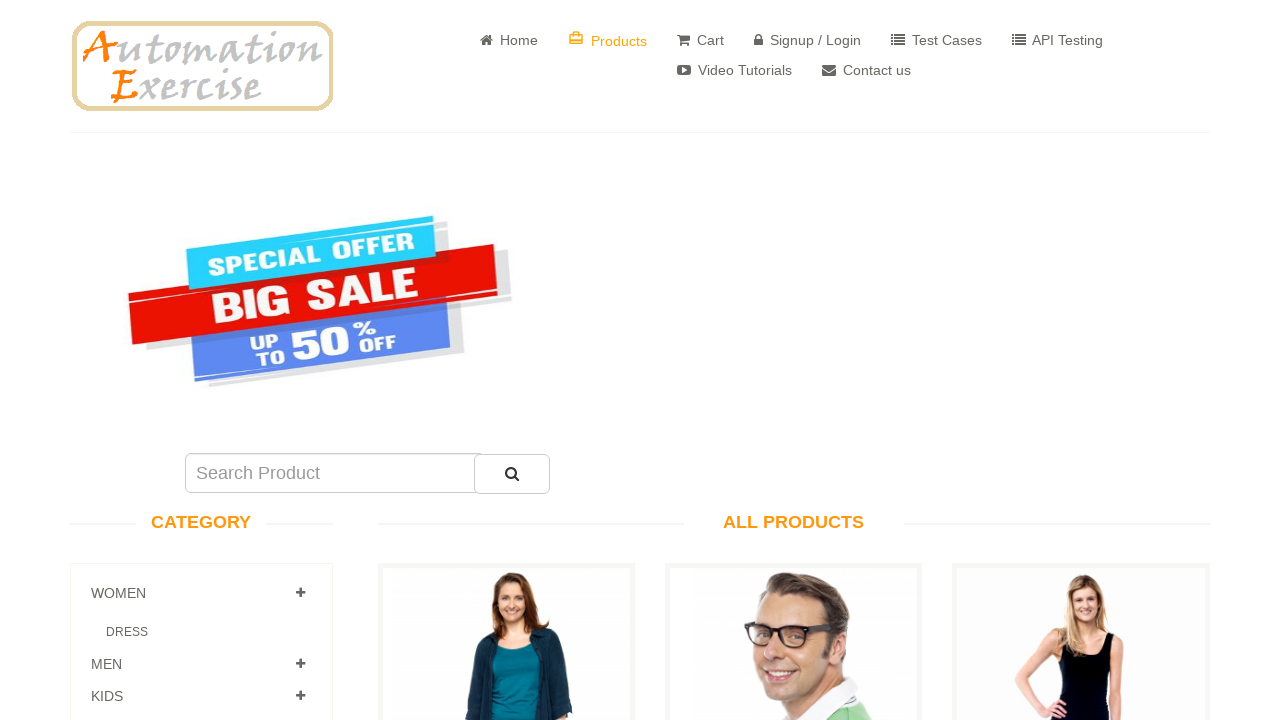

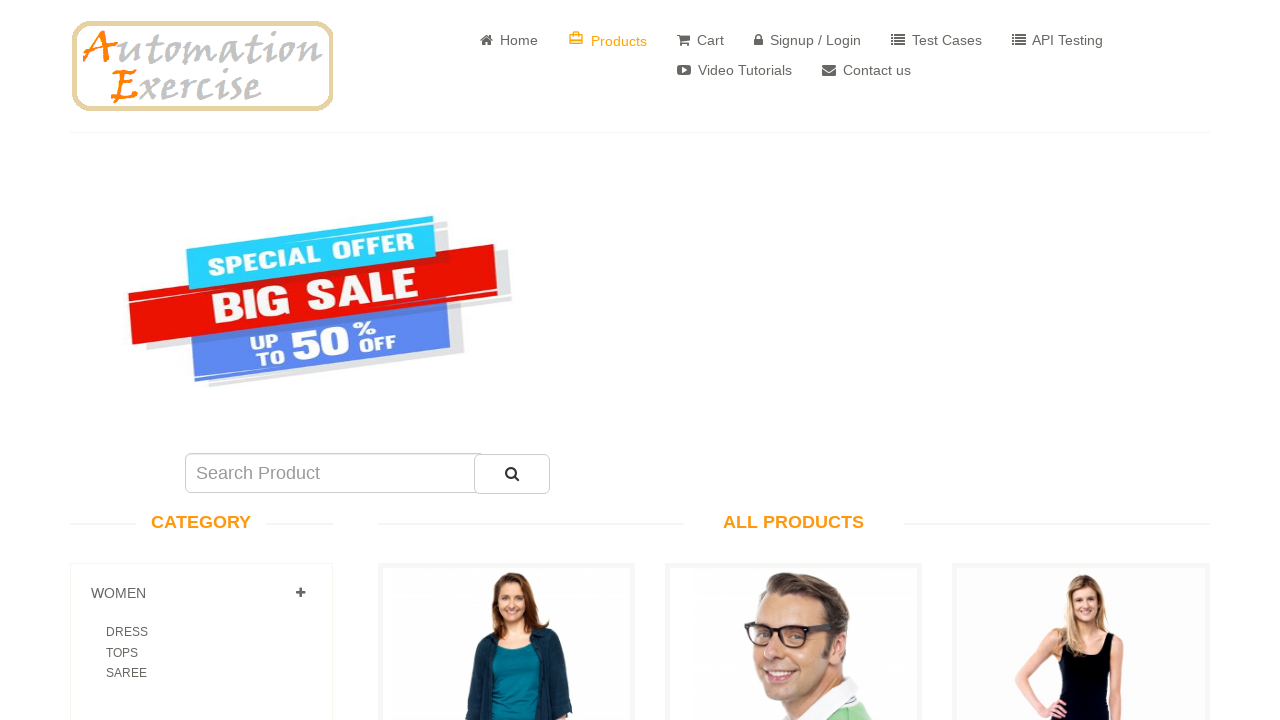